Tests browser navigation controls by navigating to a second URL, going back to the original page, and refreshing the page.

Starting URL: https://www.selenium.dev/

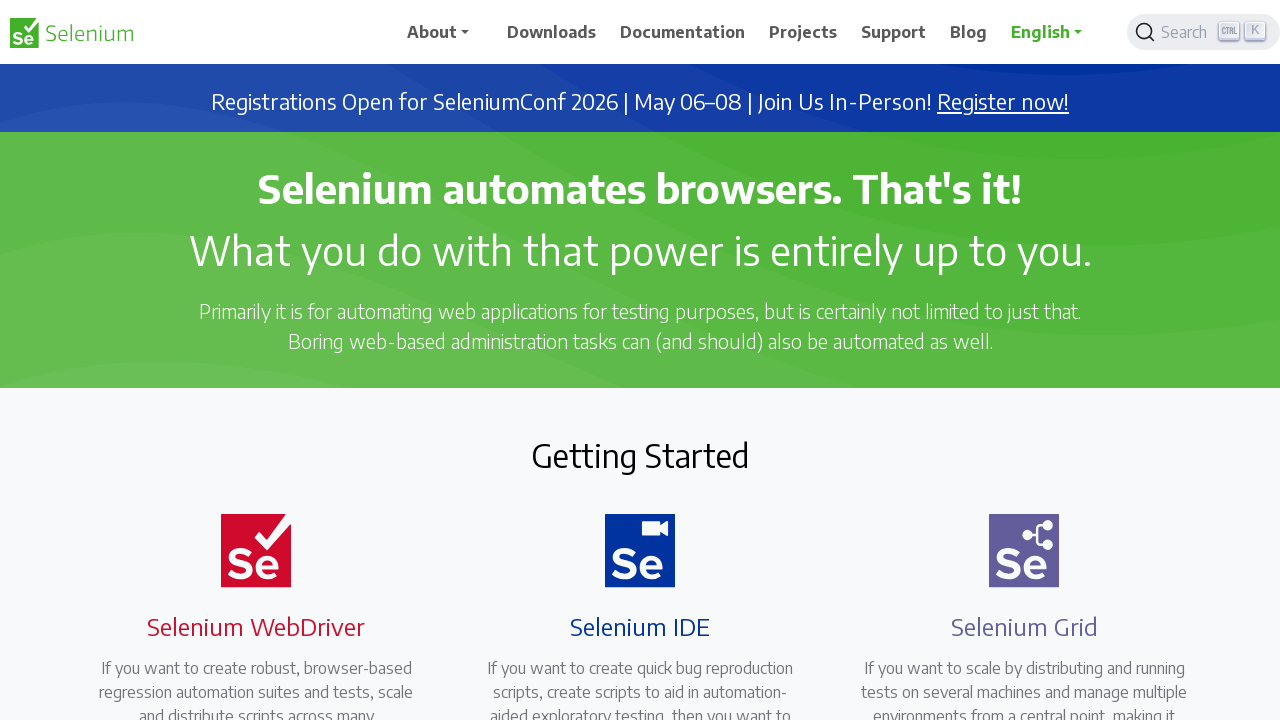

Navigated to https://qacart.com/
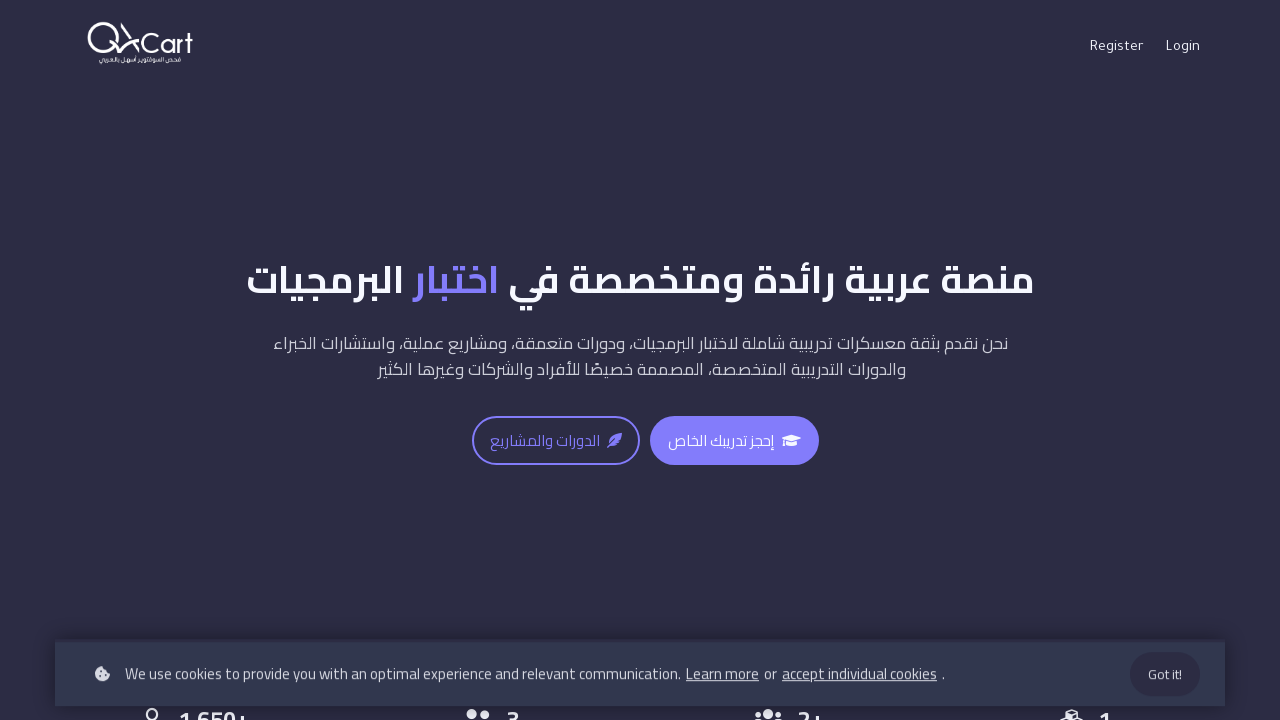

Navigated back to https://www.selenium.dev/
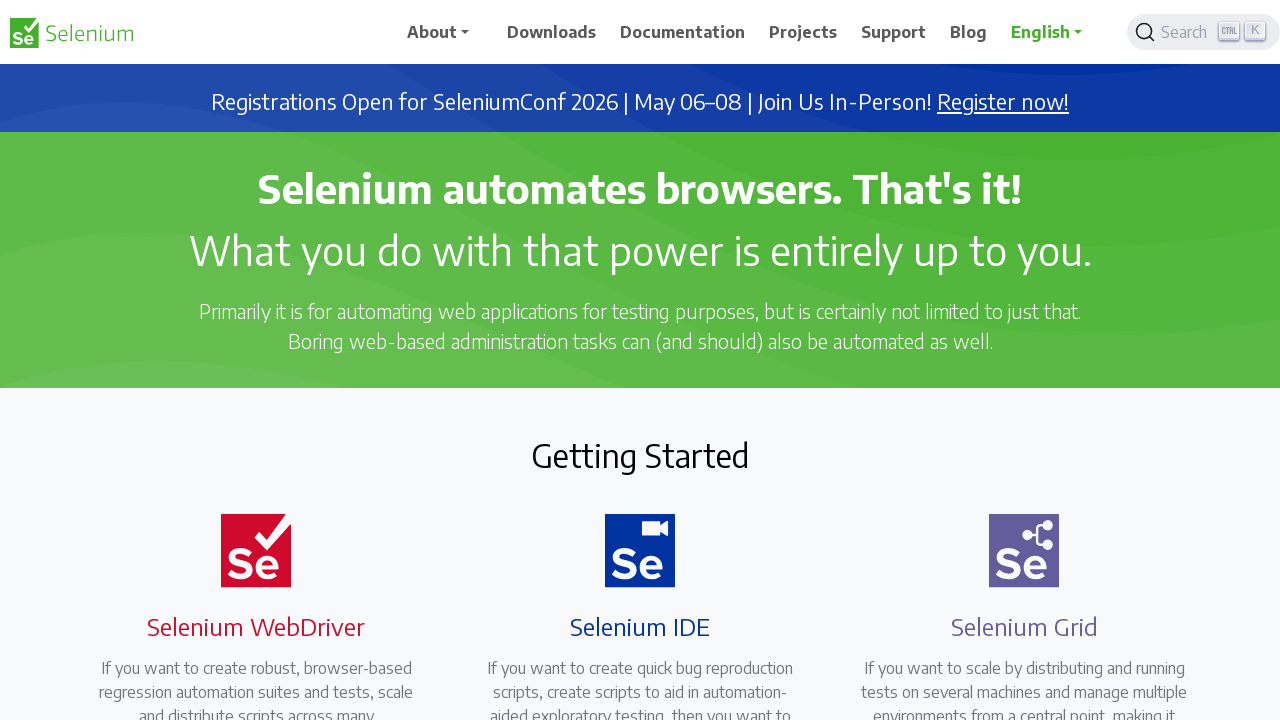

Refreshed the current page
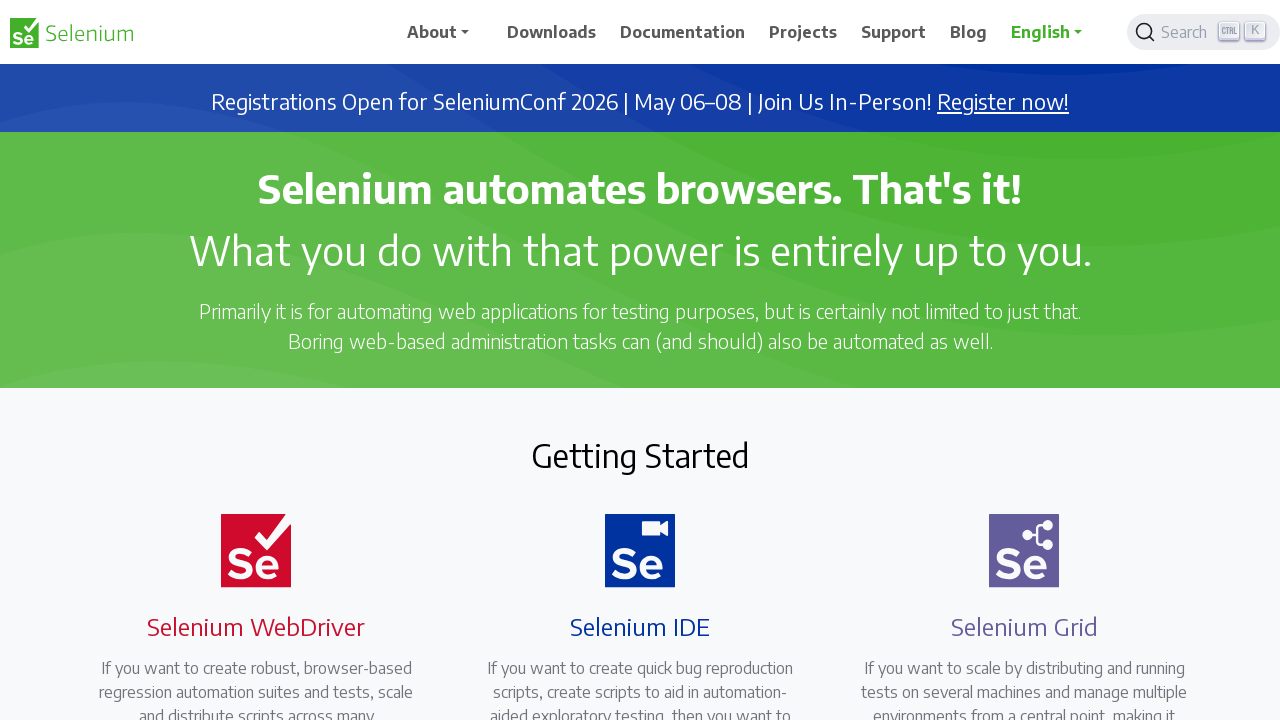

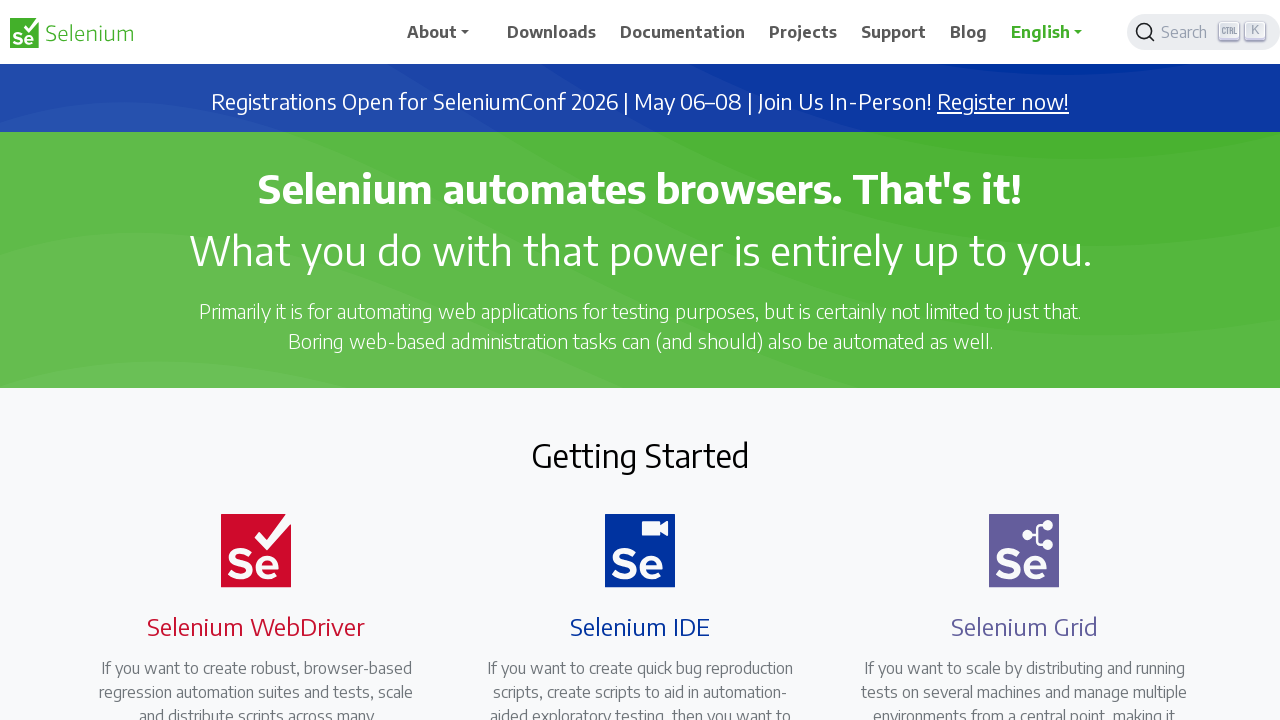